Tests prompt alert functionality by clicking a button to trigger a prompt dialog, entering text into it, and accepting it

Starting URL: https://training-support.net/webelements/alerts

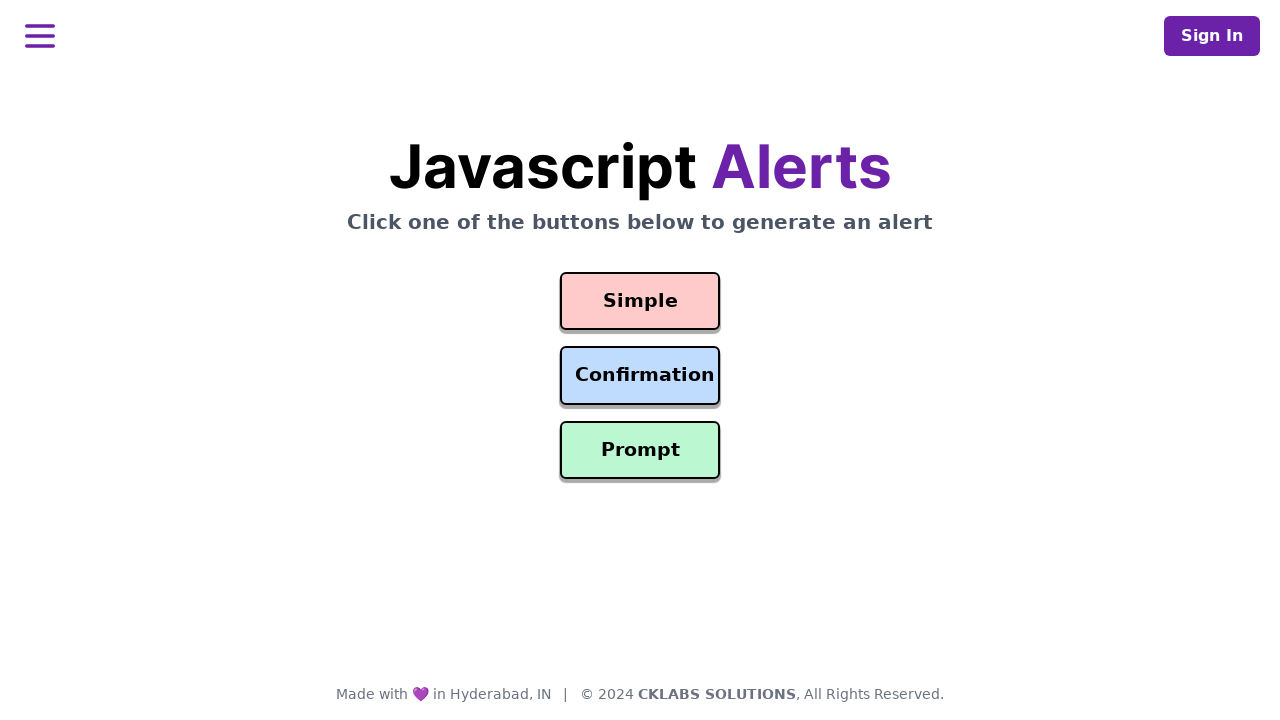

Set up dialog handler to accept prompt with text 'Awesome!'
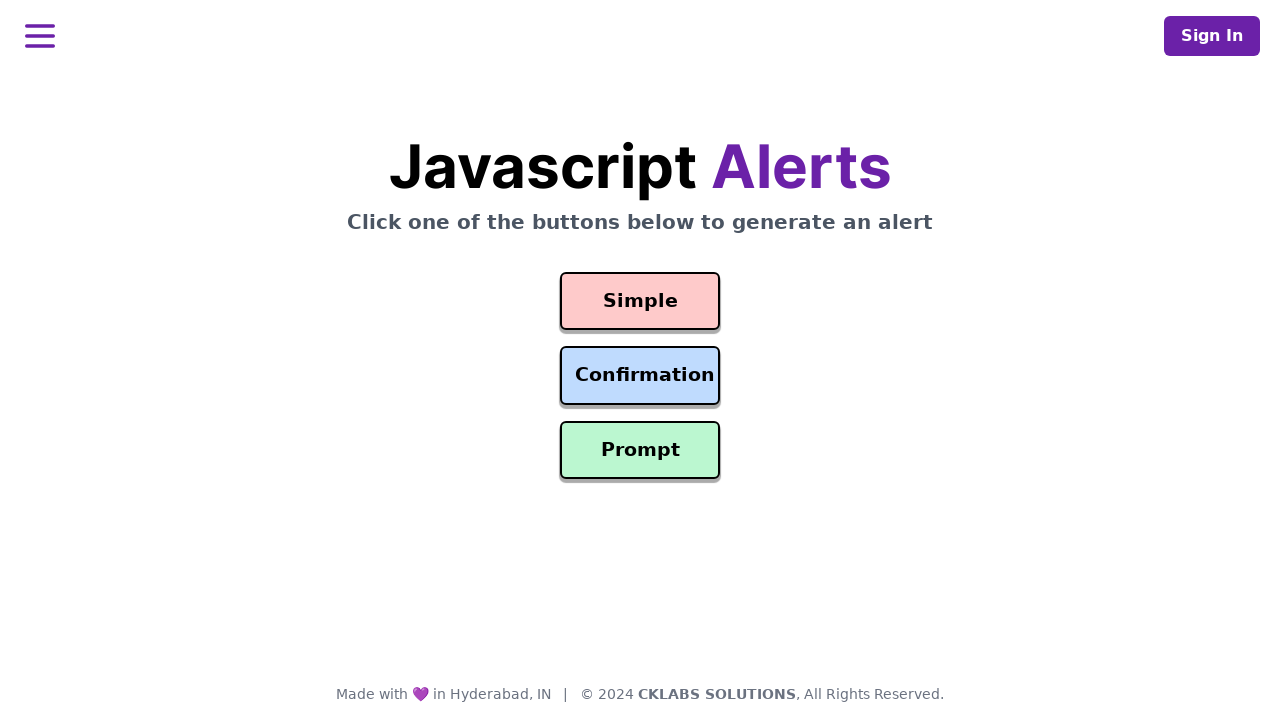

Clicked prompt button to trigger prompt alert dialog at (640, 450) on #prompt
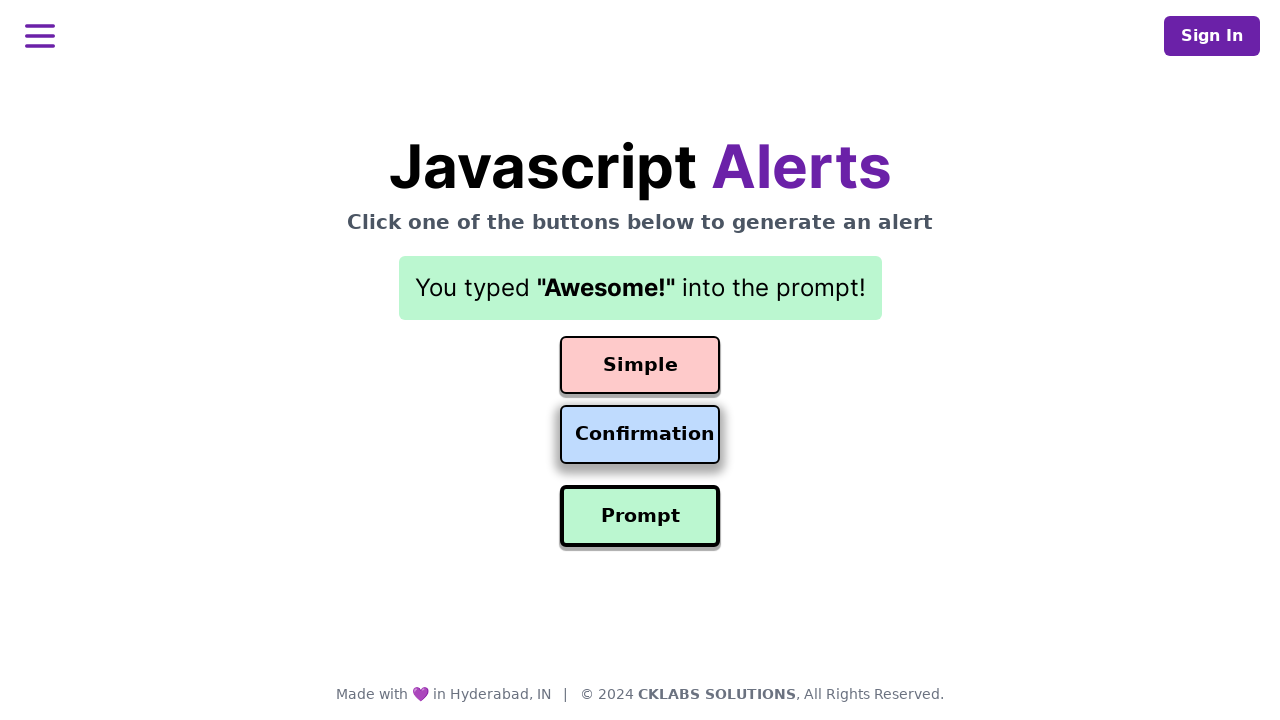

Waited for prompt alert to be processed
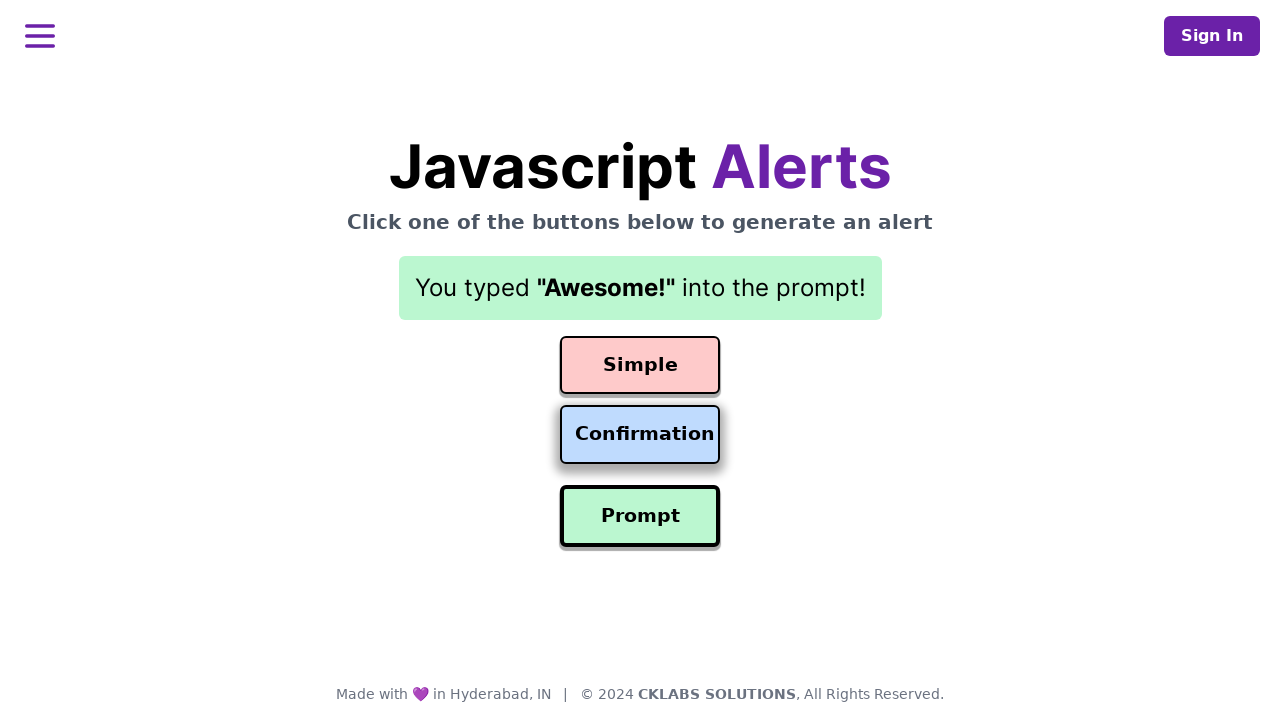

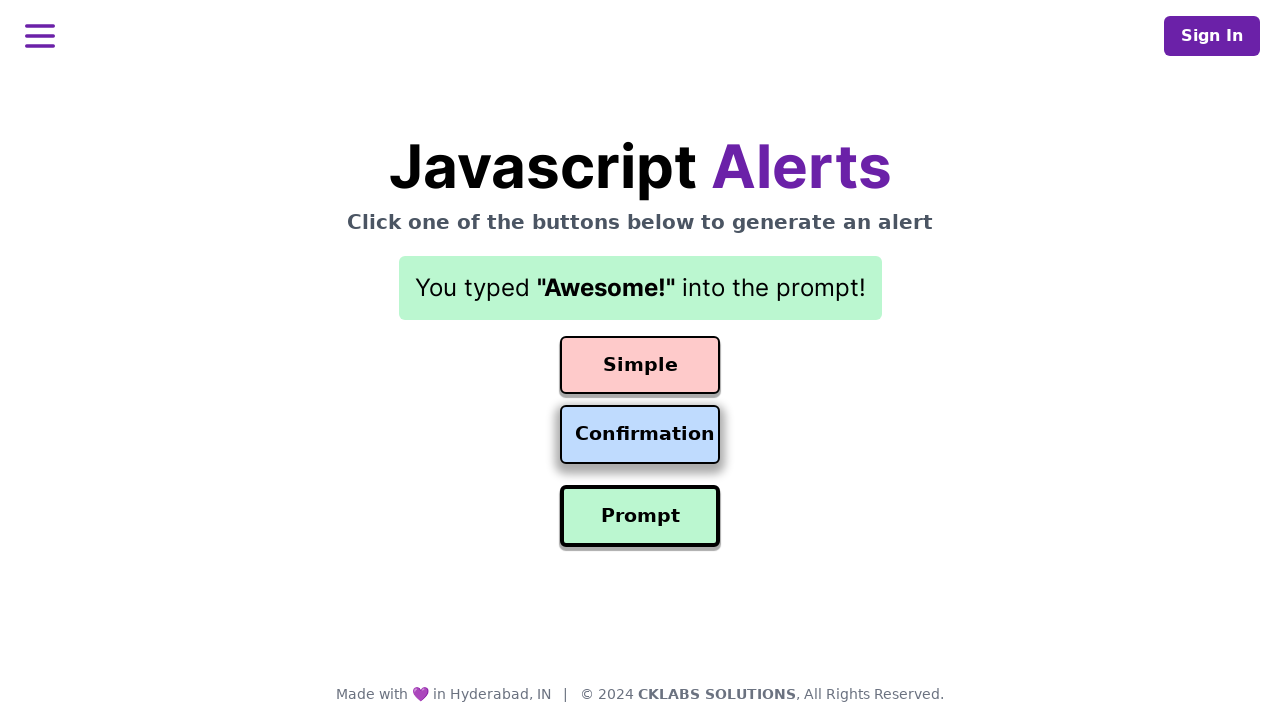